Navigates to the 360 Hao navigation portal website and waits for the page to load

Starting URL: https://hao.360.cn/

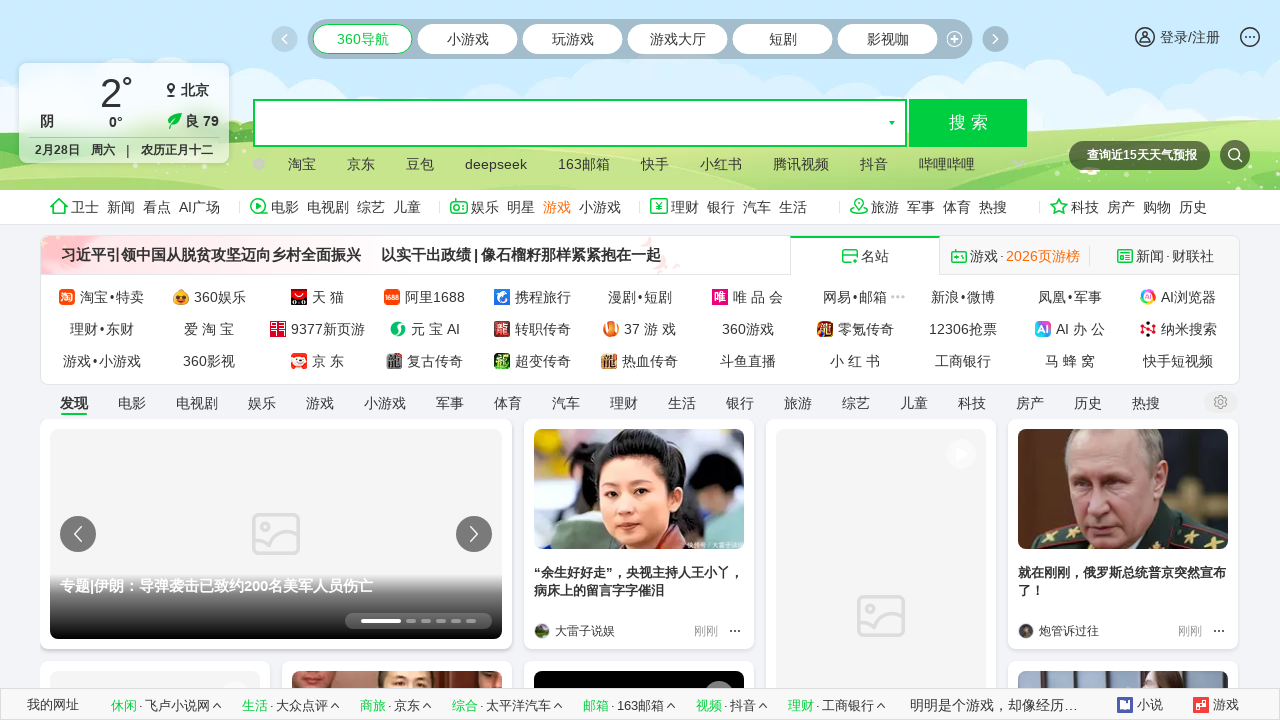

Navigated to 360 Hao navigation portal website
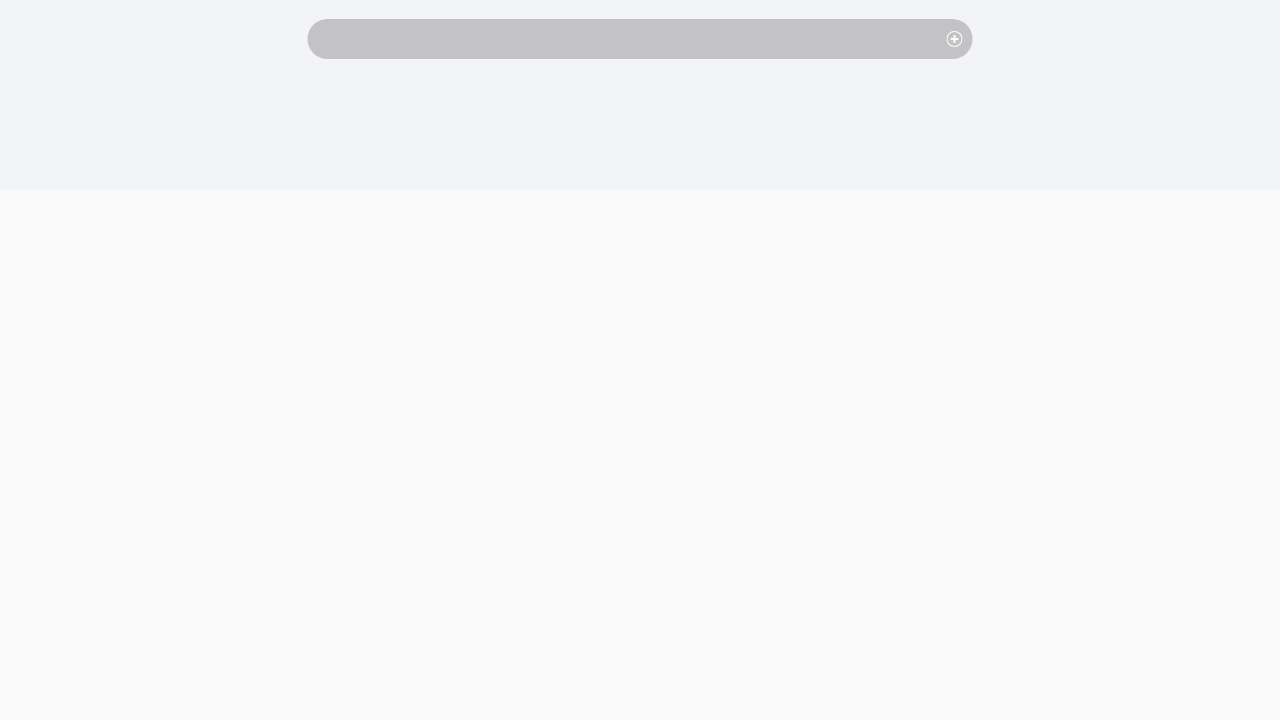

Page fully loaded with no pending network requests
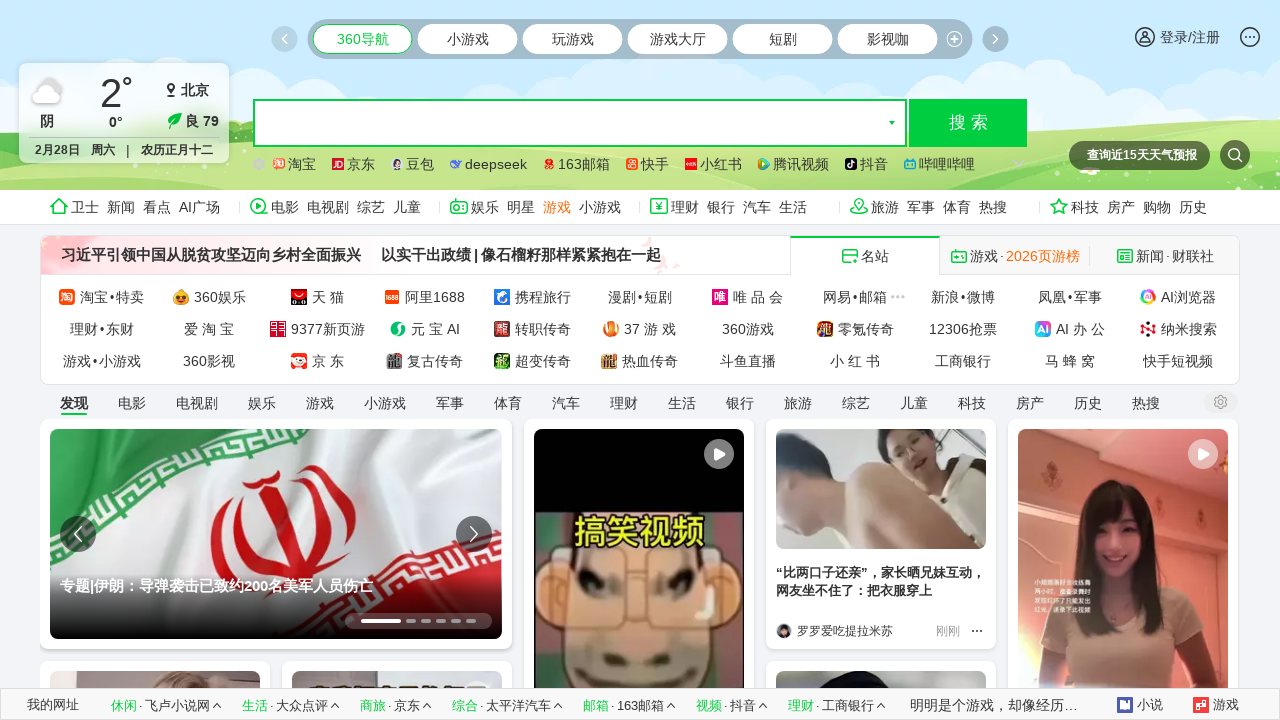

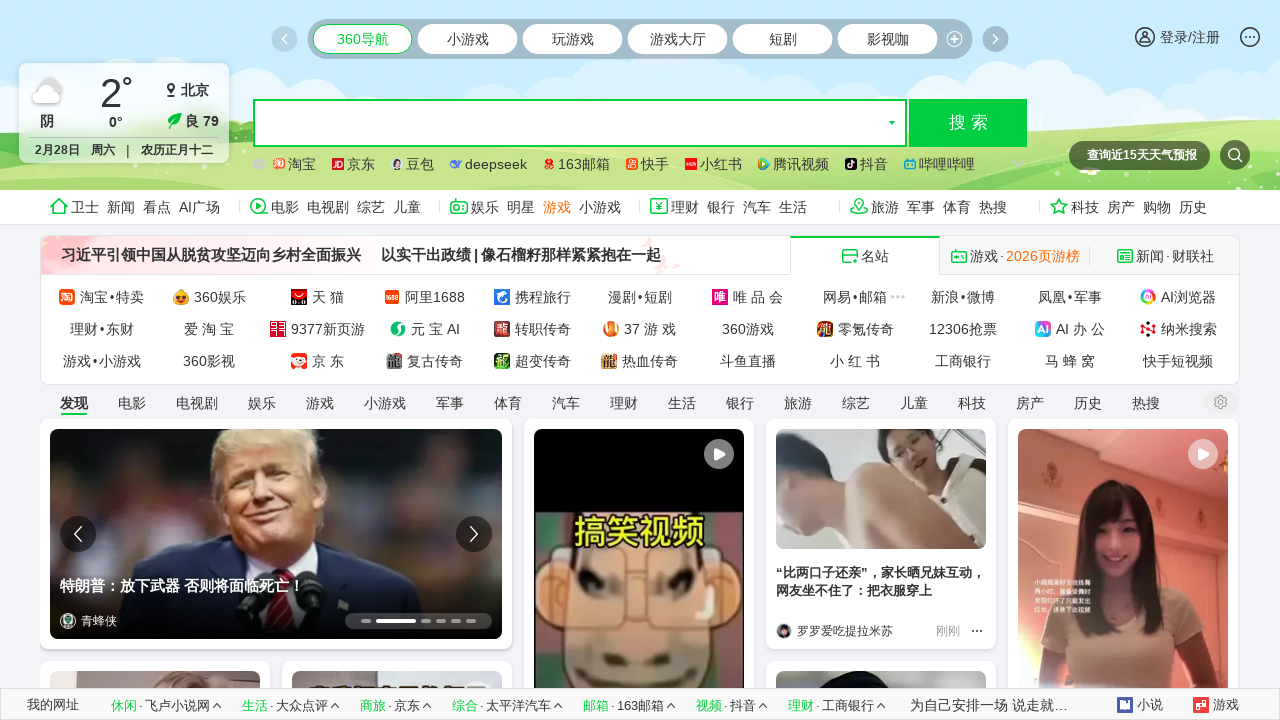